Tests that edits are cancelled when pressing Escape key

Starting URL: https://demo.playwright.dev/todomvc

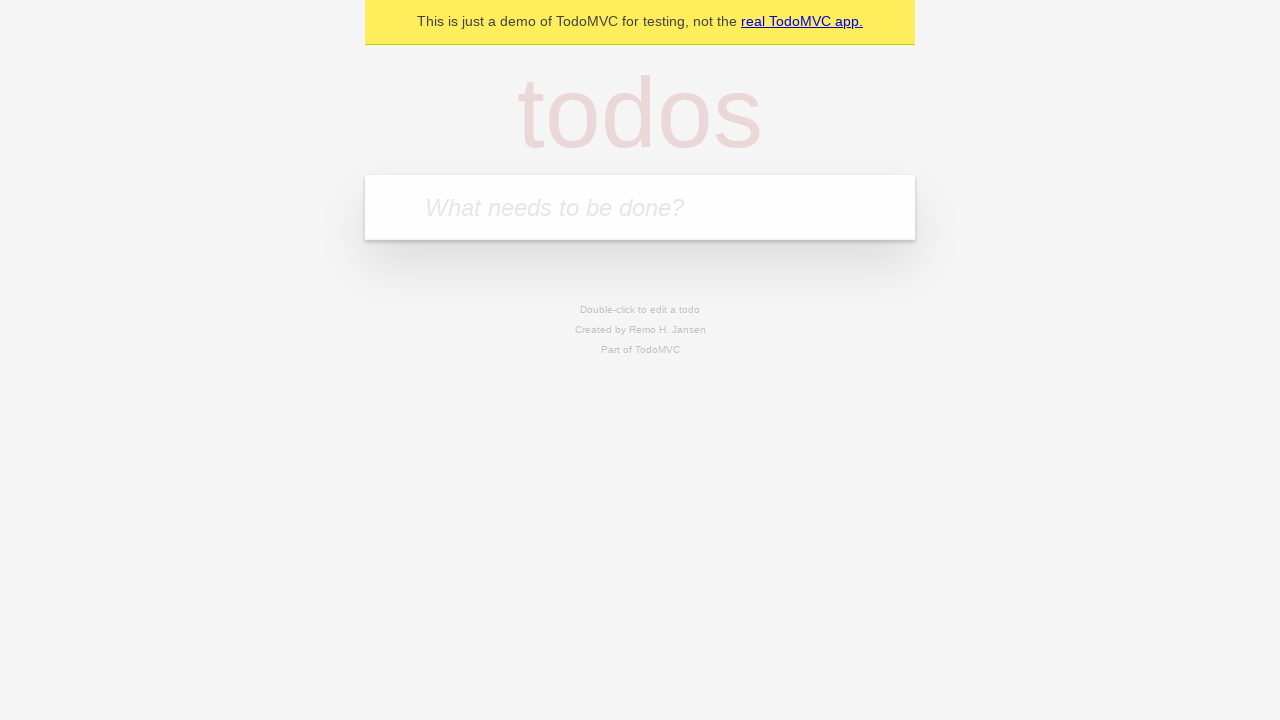

Filled new todo input with 'buy some cheese' on .new-todo
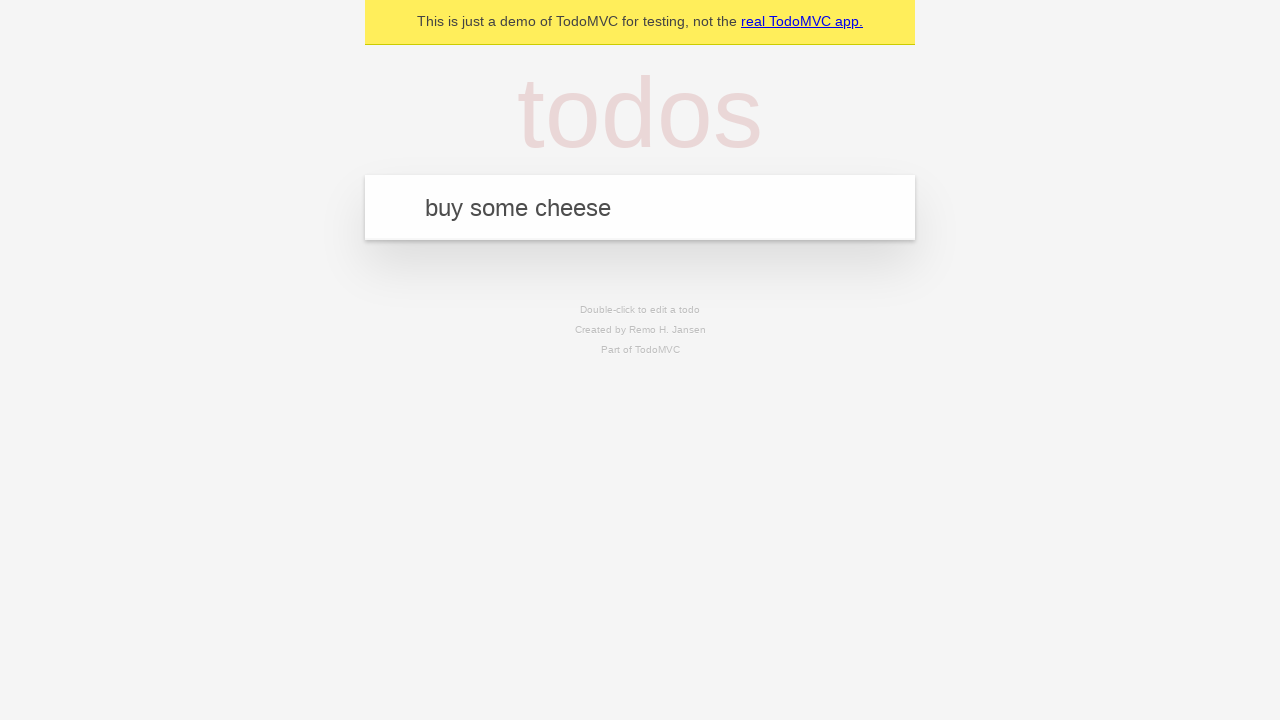

Pressed Enter to create first todo on .new-todo
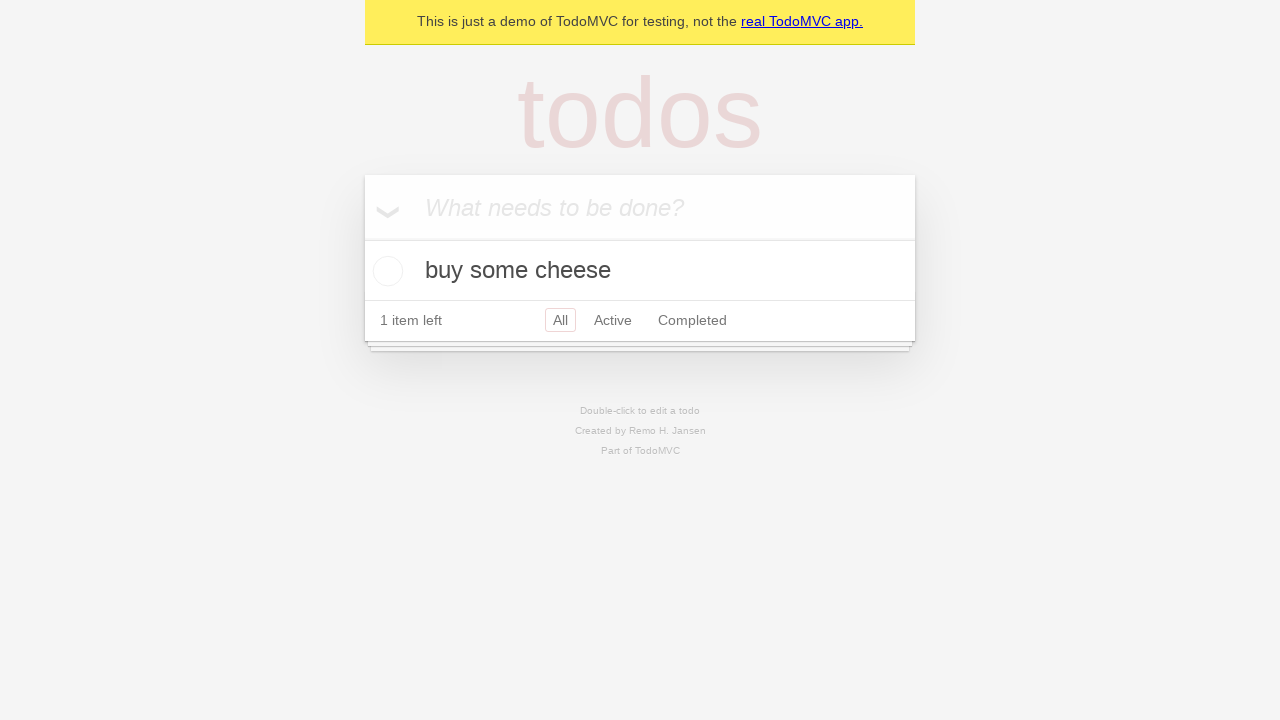

Filled new todo input with 'feed the cat' on .new-todo
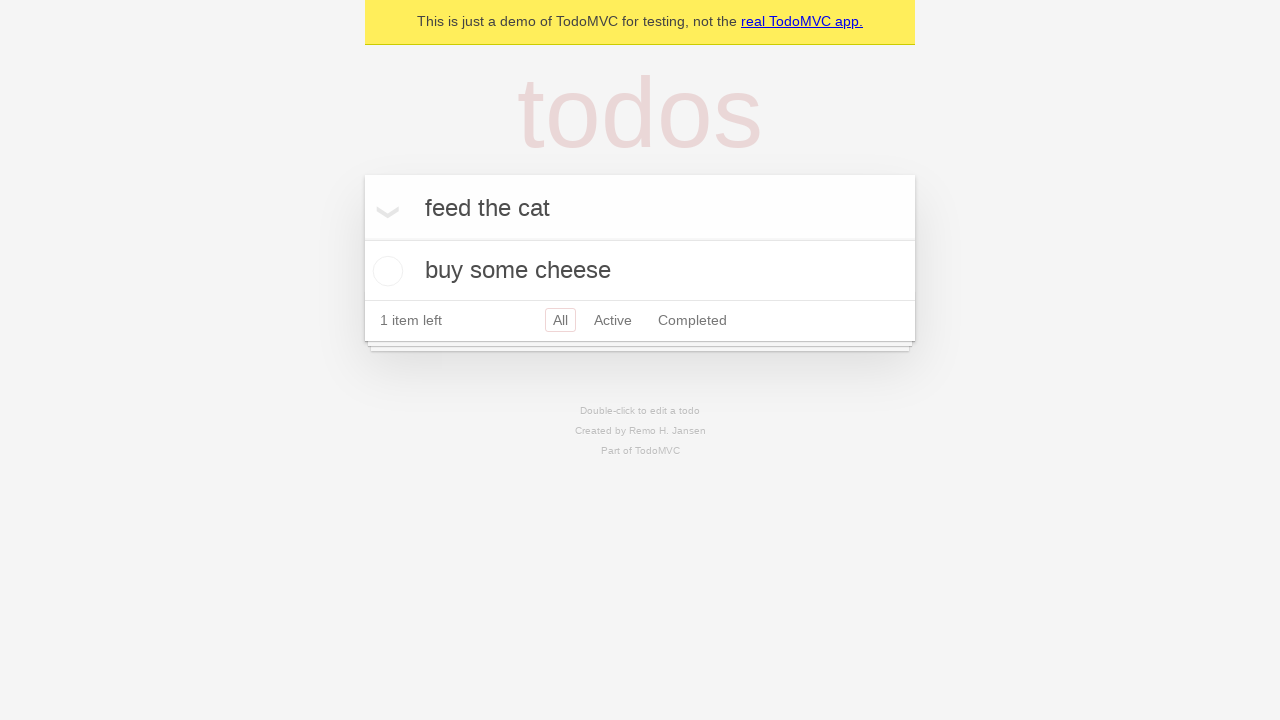

Pressed Enter to create second todo on .new-todo
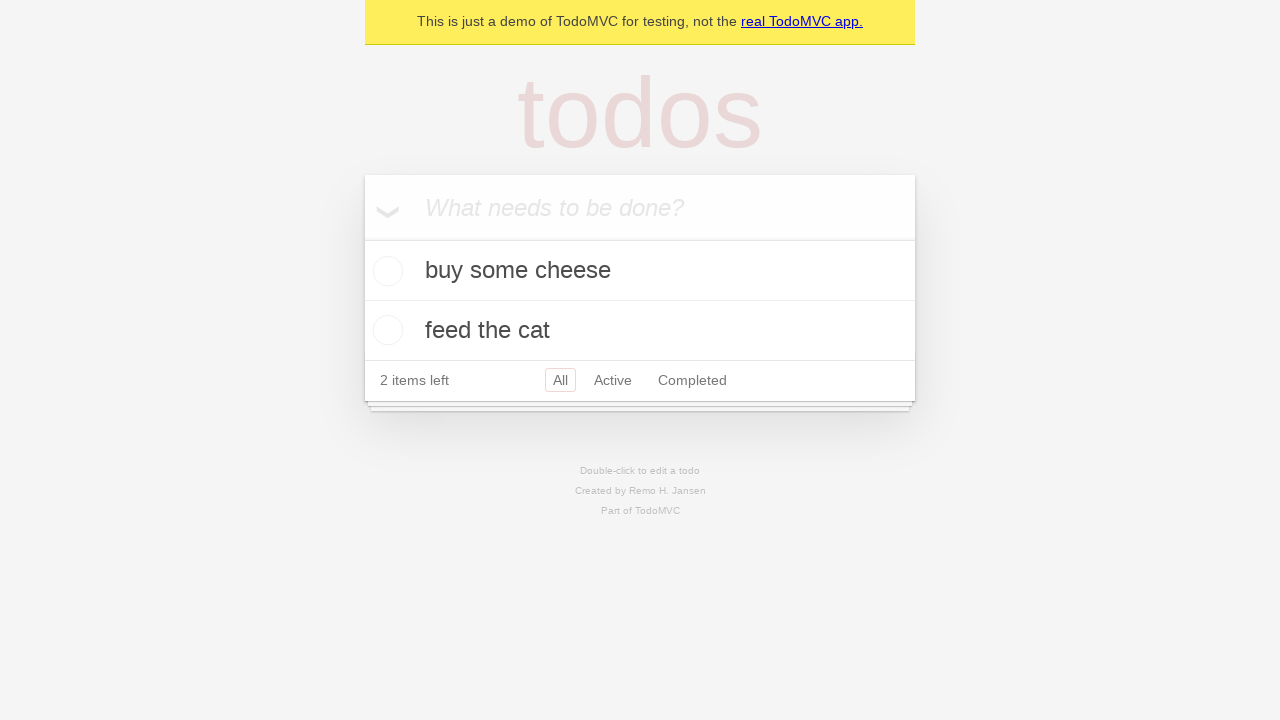

Filled new todo input with 'book a doctors appointment' on .new-todo
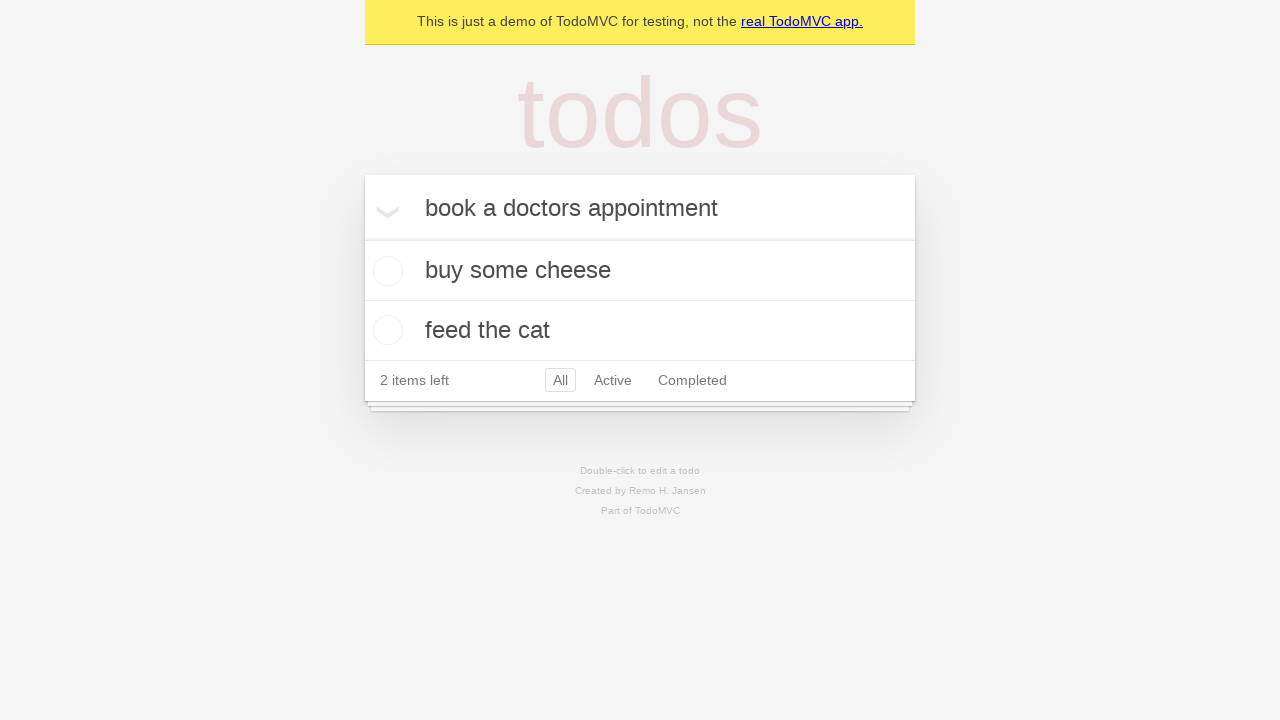

Pressed Enter to create third todo on .new-todo
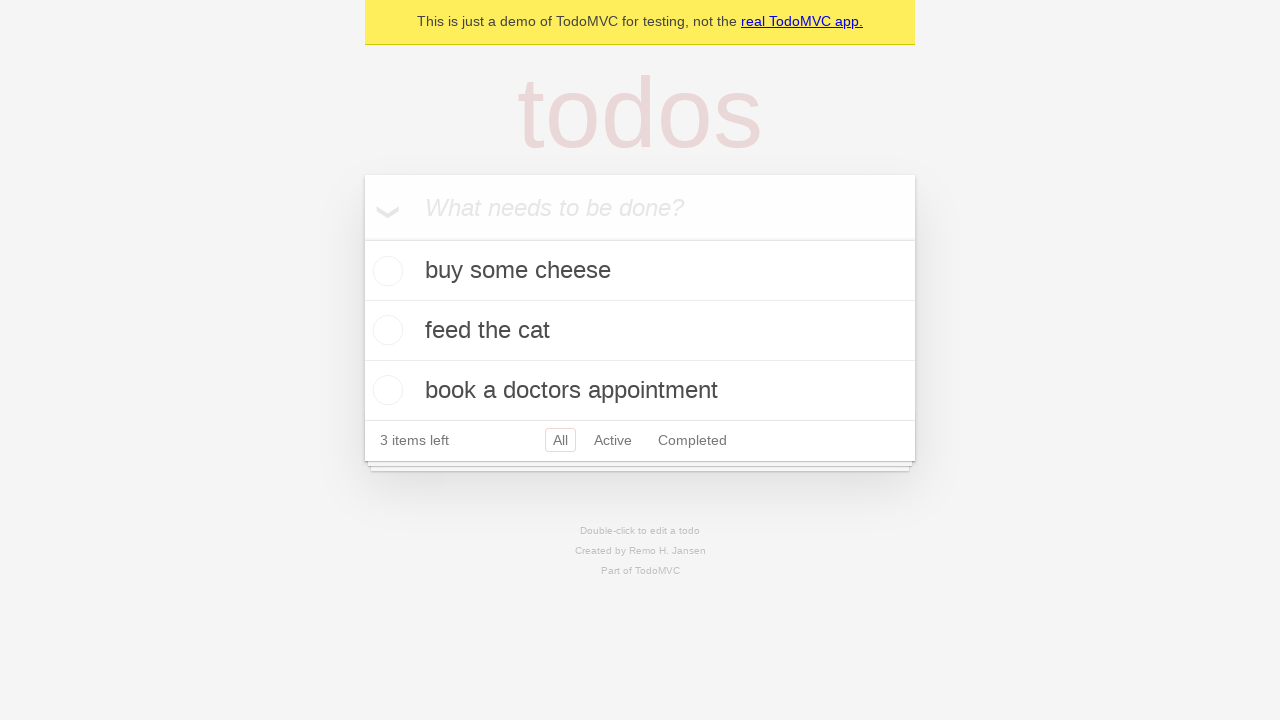

Double-clicked second todo to enter edit mode at (640, 331) on .todo-list li >> nth=1
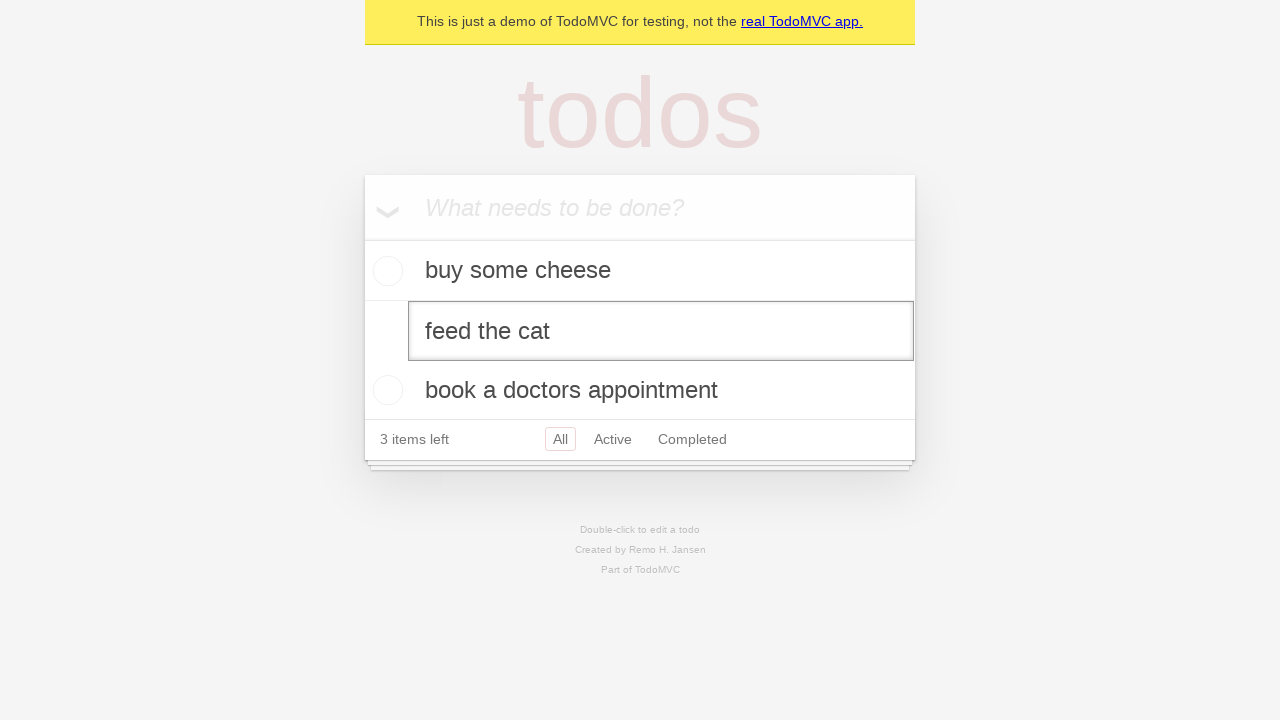

Filled edit field with 'buy some sausages' on .todo-list li >> nth=1 >> .edit
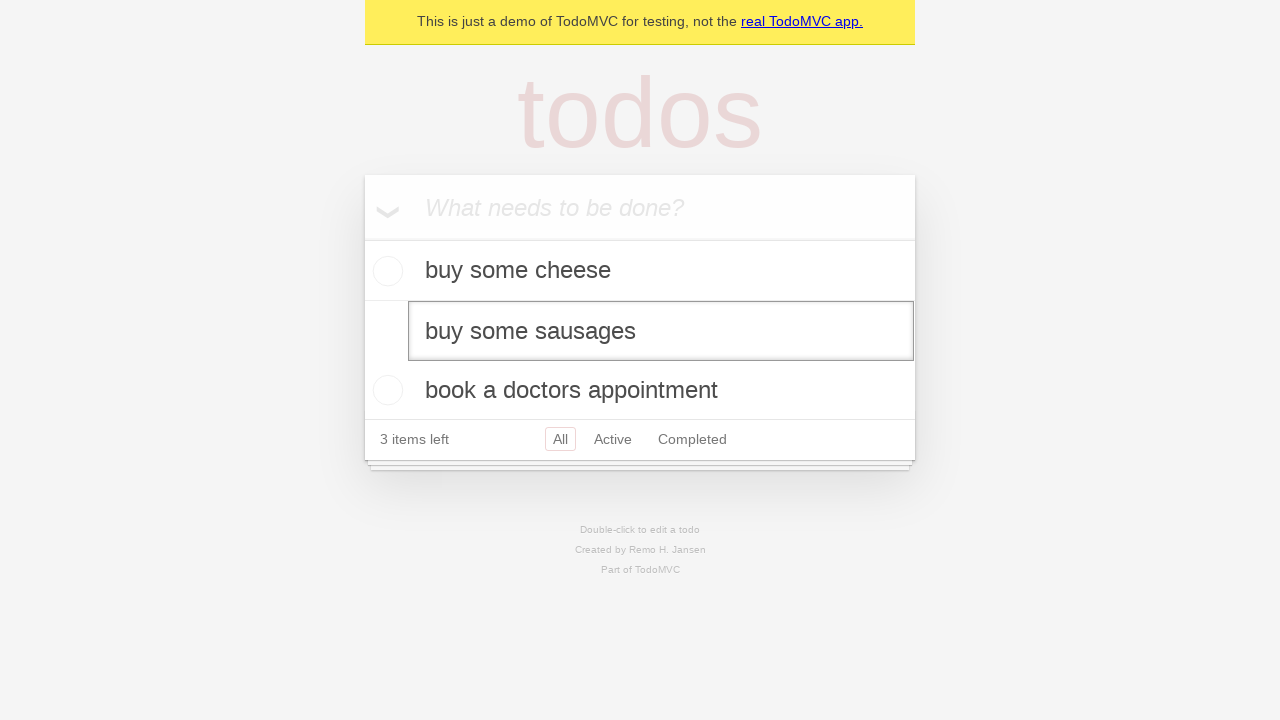

Pressed Escape to cancel edits and discard changes on .todo-list li >> nth=1 >> .edit
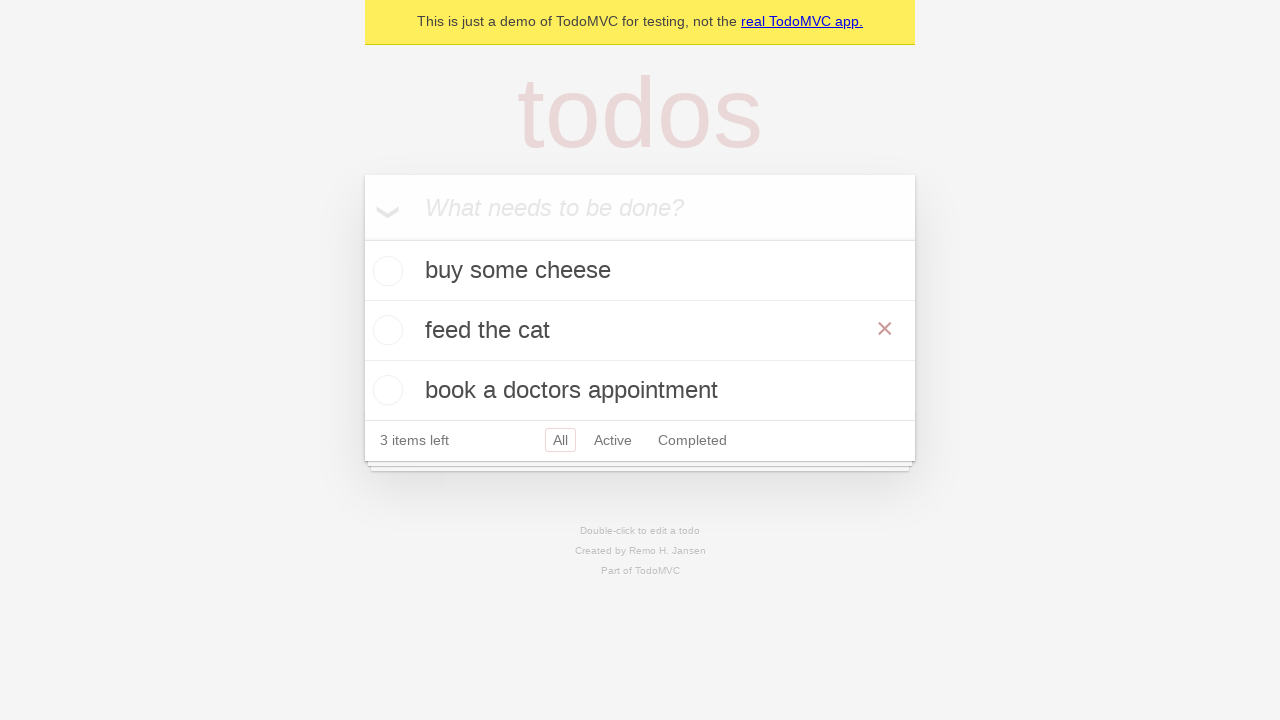

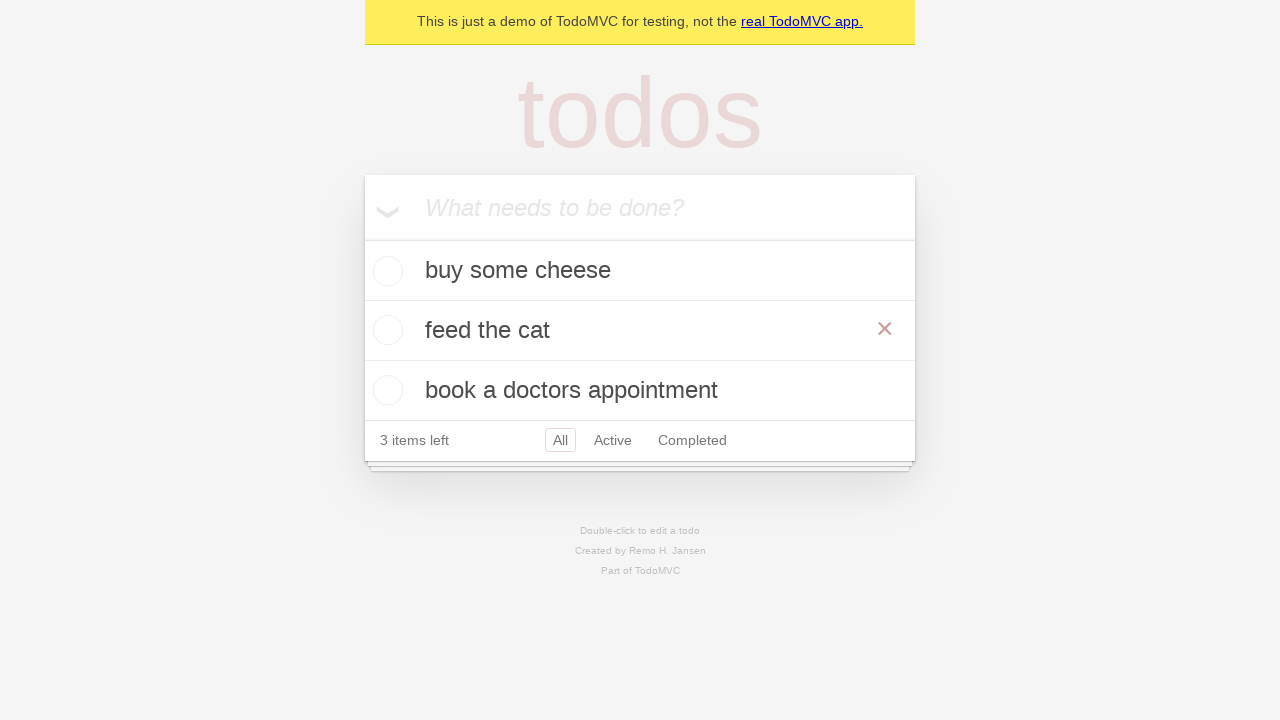